Navigates to a GitHub user profile page and verifies the page title contains the username

Starting URL: https://github.com/cnuss

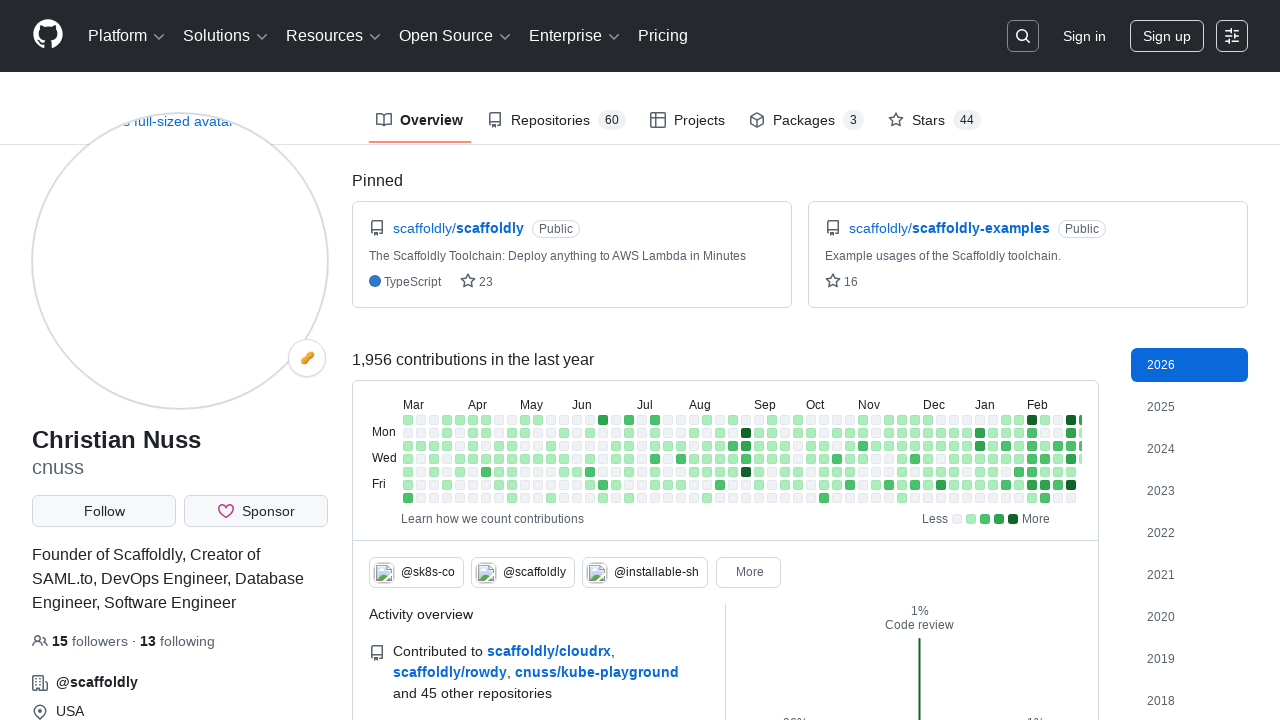

Navigated to GitHub user profile page for cnuss
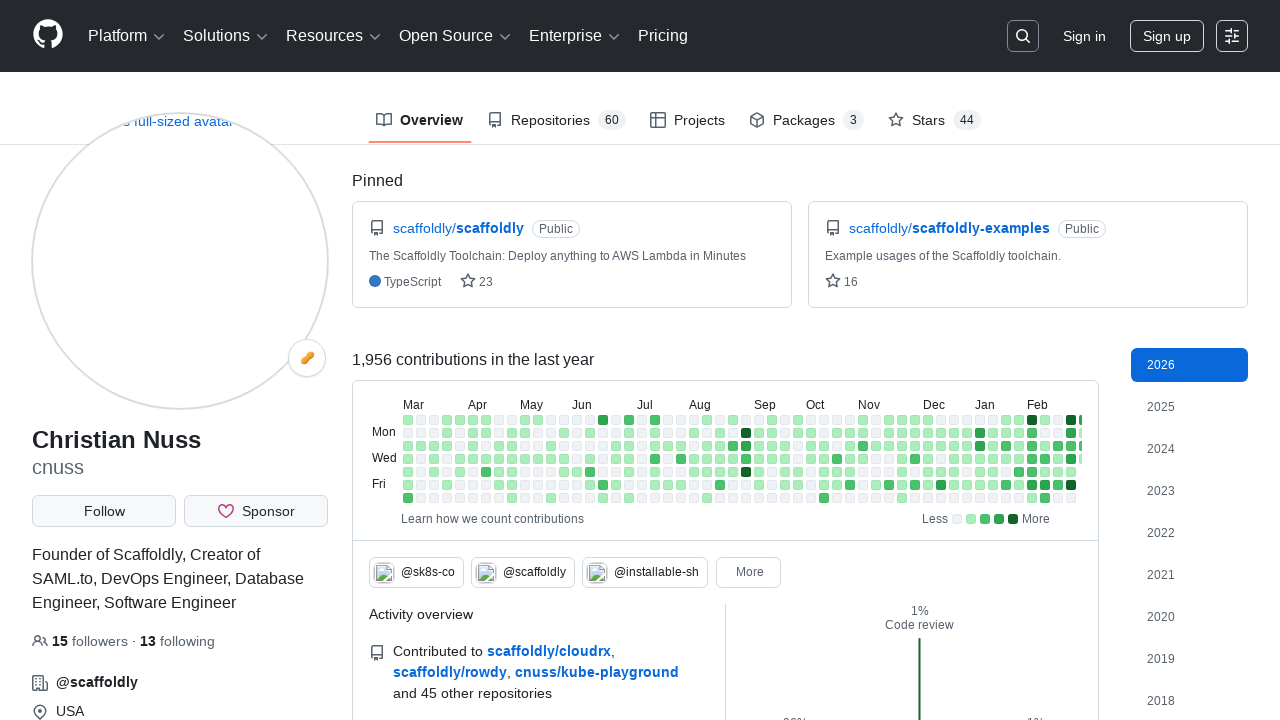

Retrieved page title
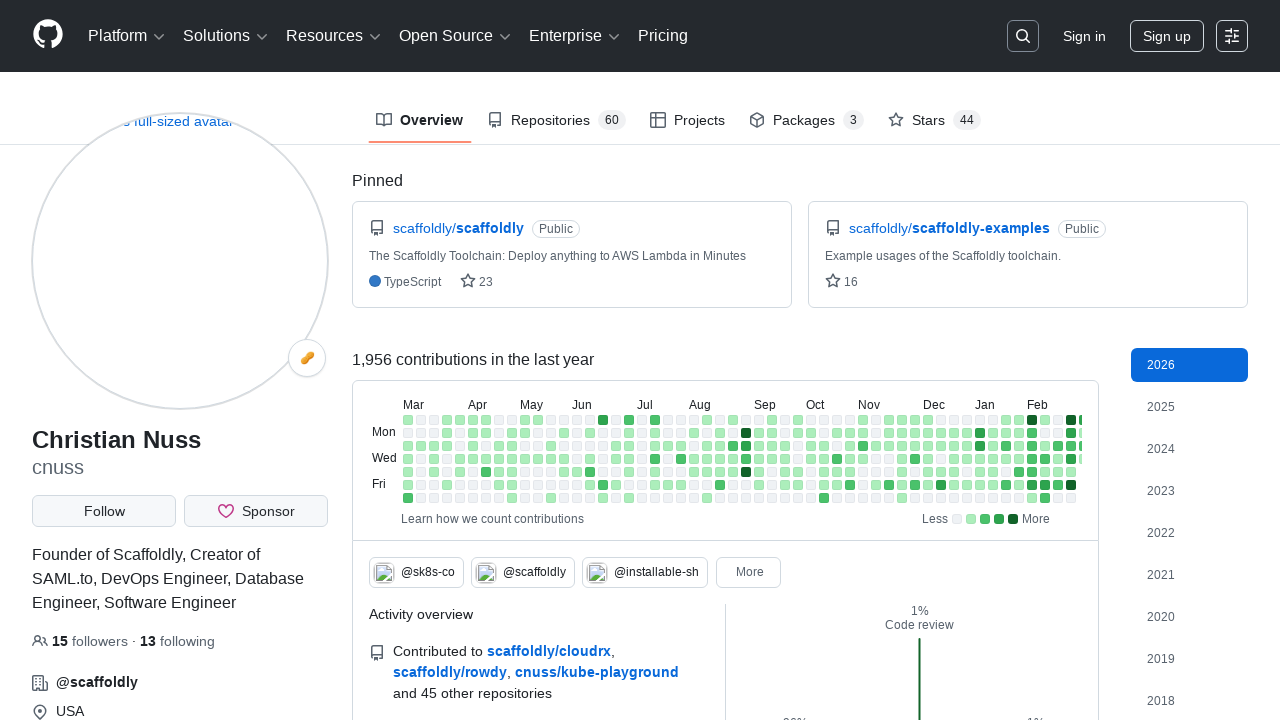

Verified that 'cnuss' appears in the page title
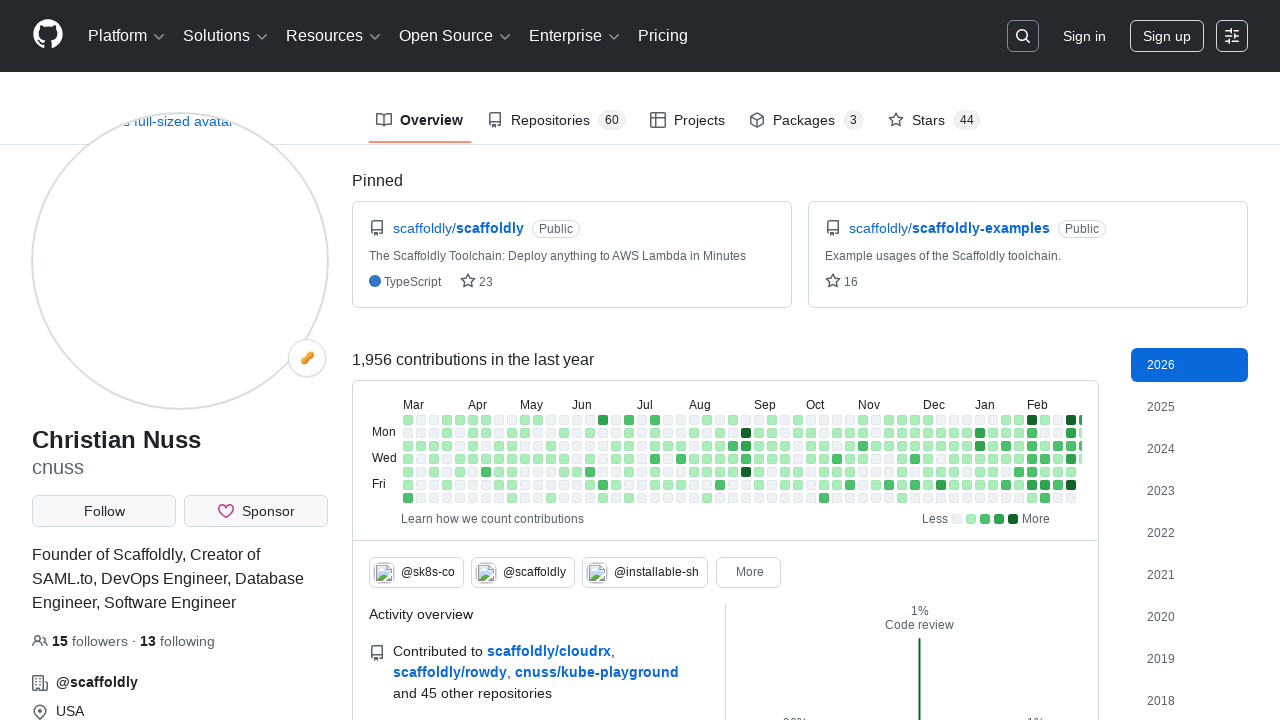

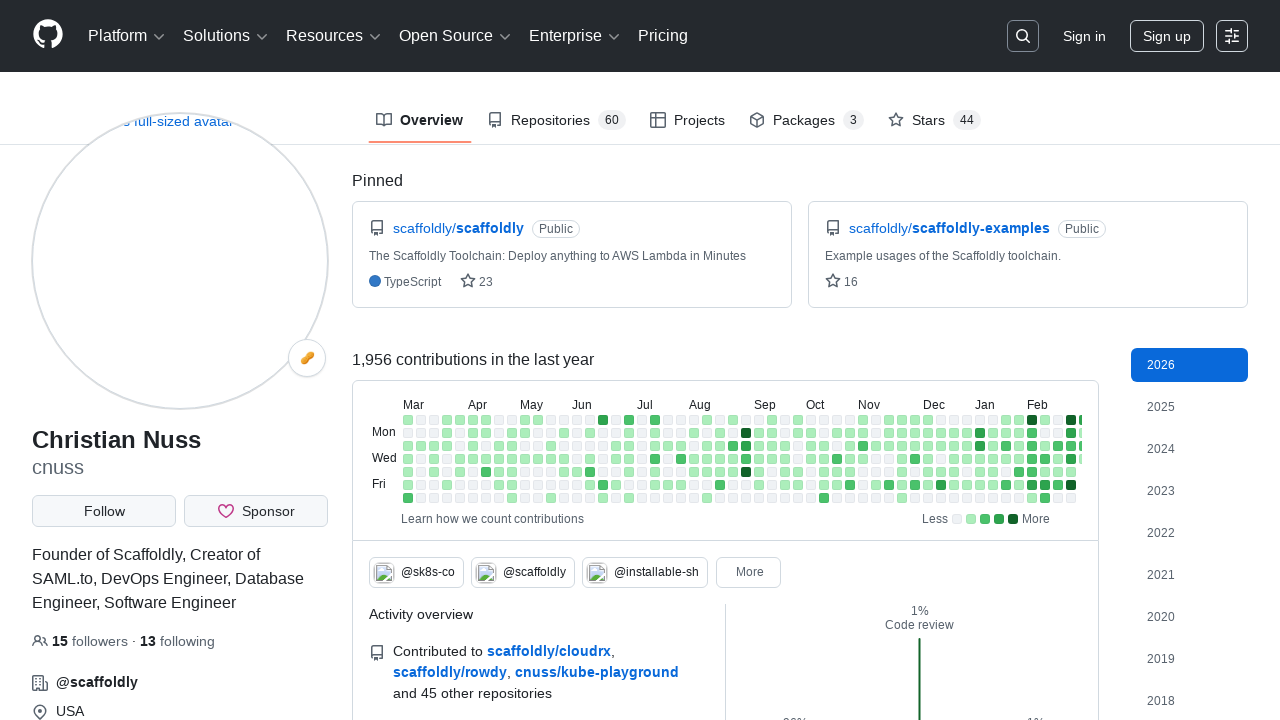